Tests XPath sibling and parent traversal by locating buttons in the header using following-sibling and parent axis navigation, and verifying their text content.

Starting URL: https://rahulshettyacademy.com/AutomationPractice/

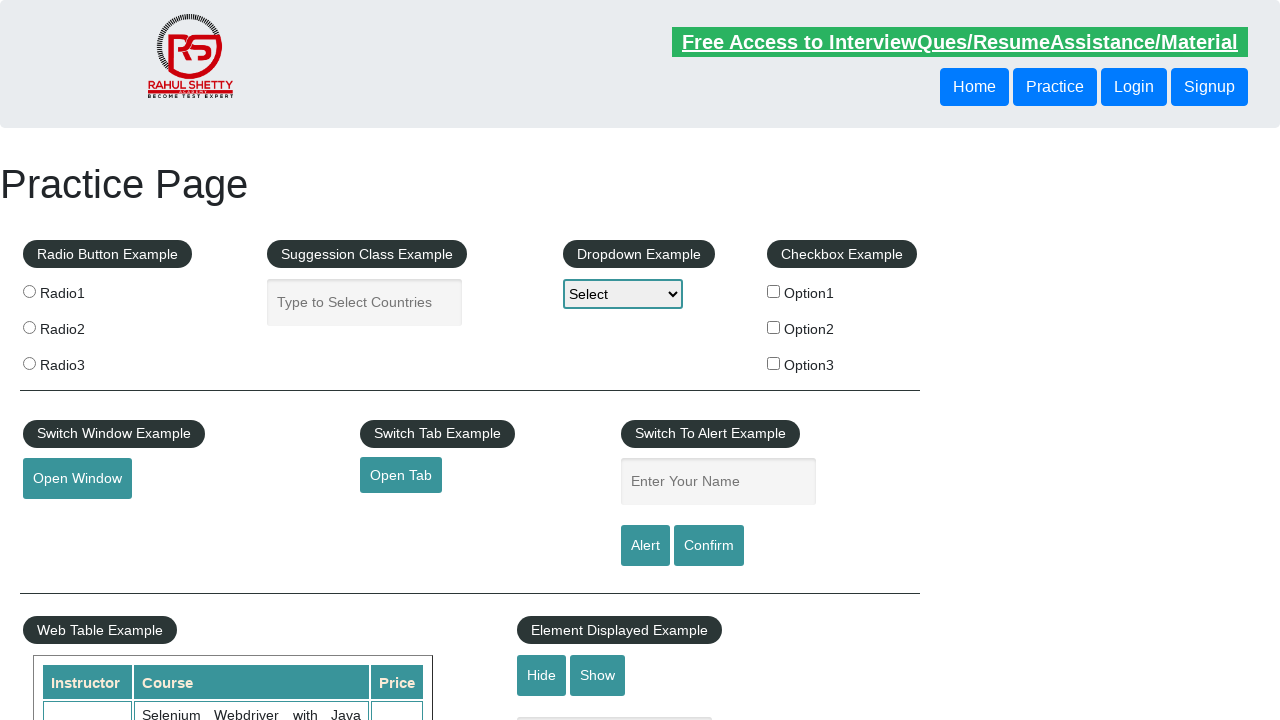

Navigated to UI Testing Playground class attribute page
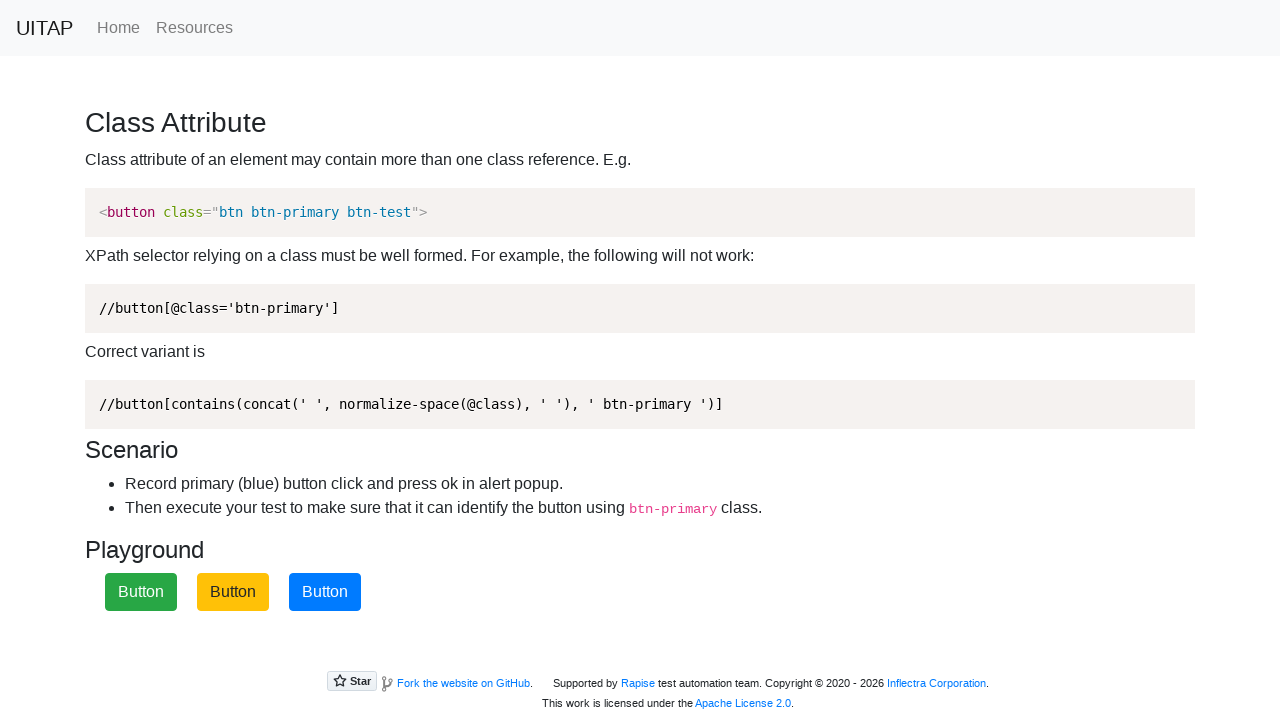

Clicked the blue button with btn-primary class
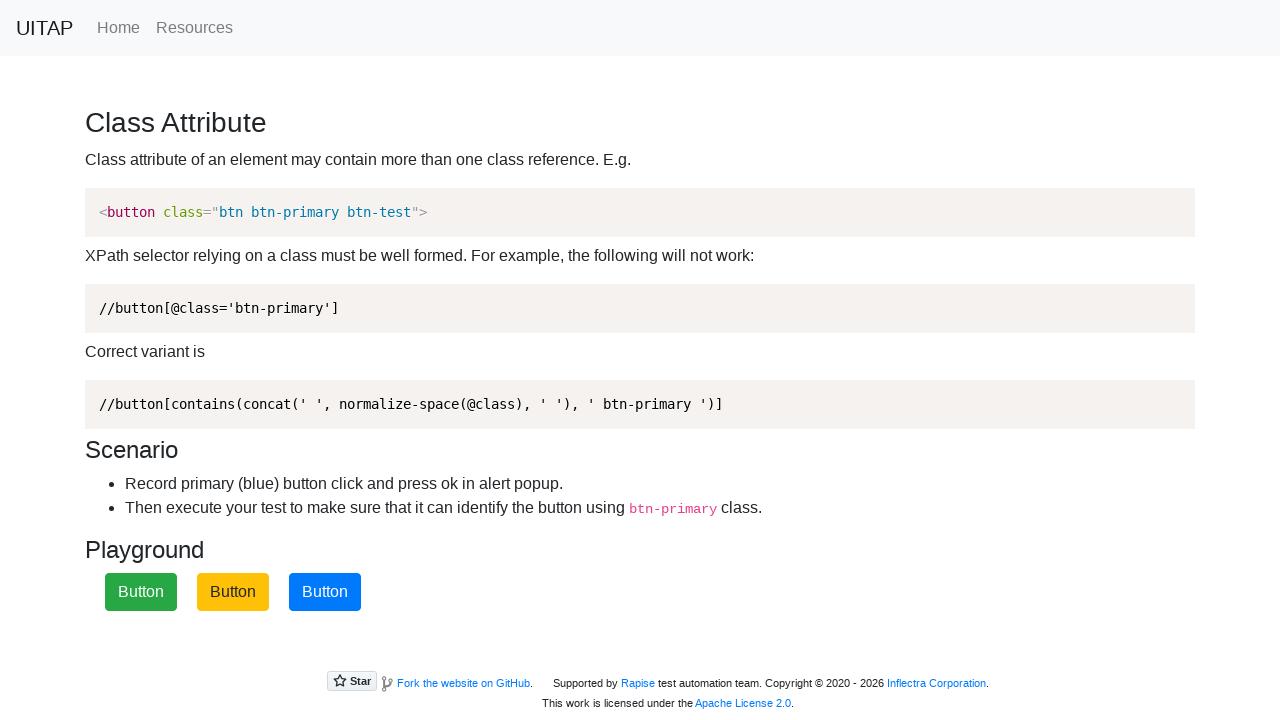

Set up dialog handler to accept alerts
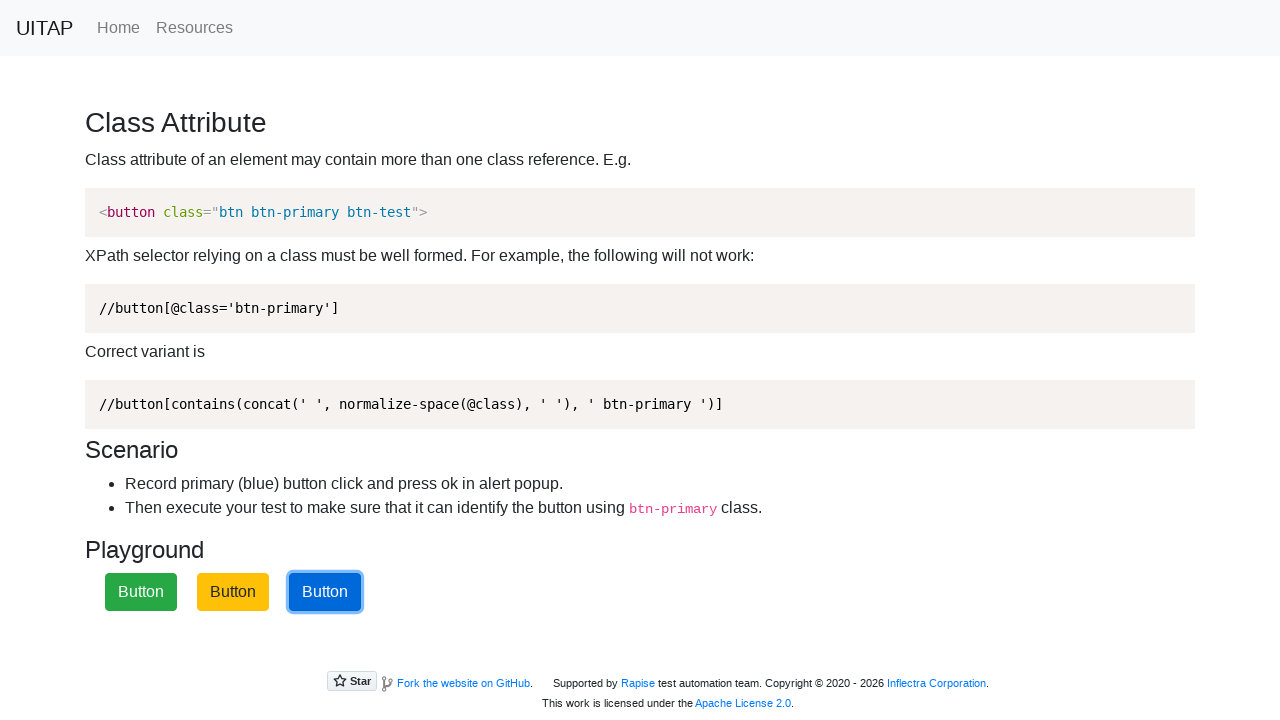

Clicked the blue button with btn-primary class again to verify consistent identification
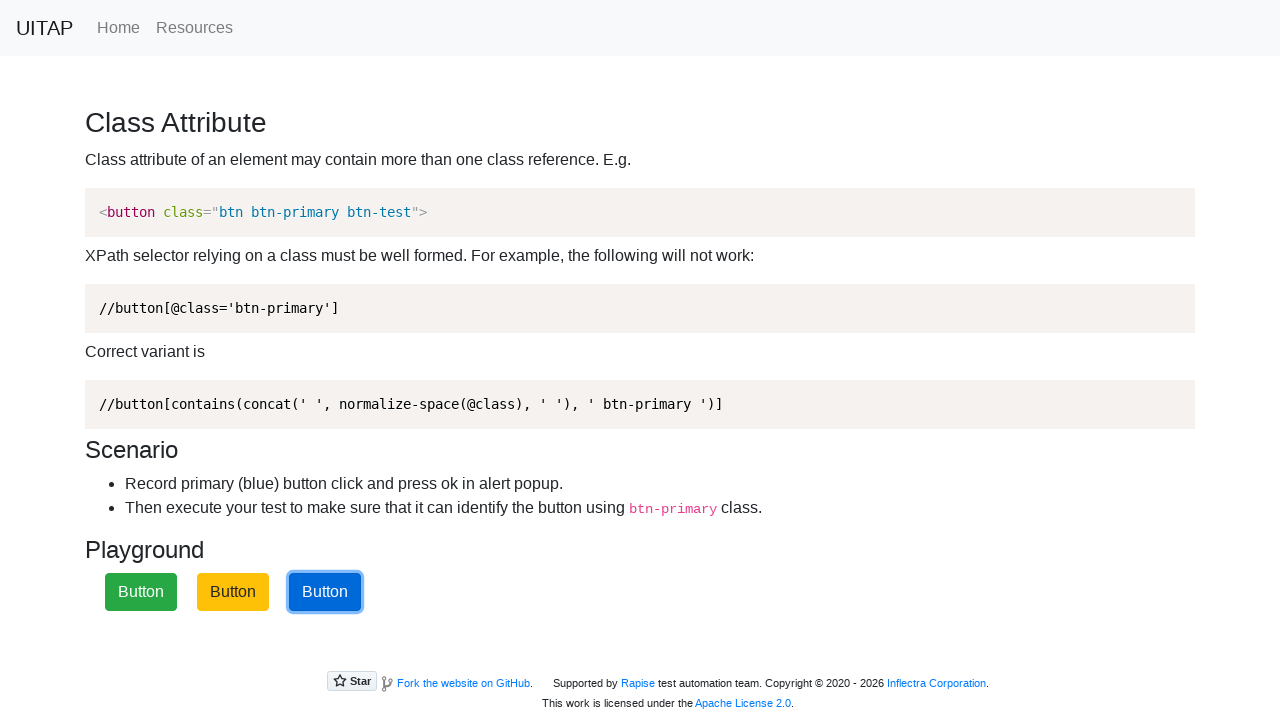

Clicked the blue button with btn-primary class a third time
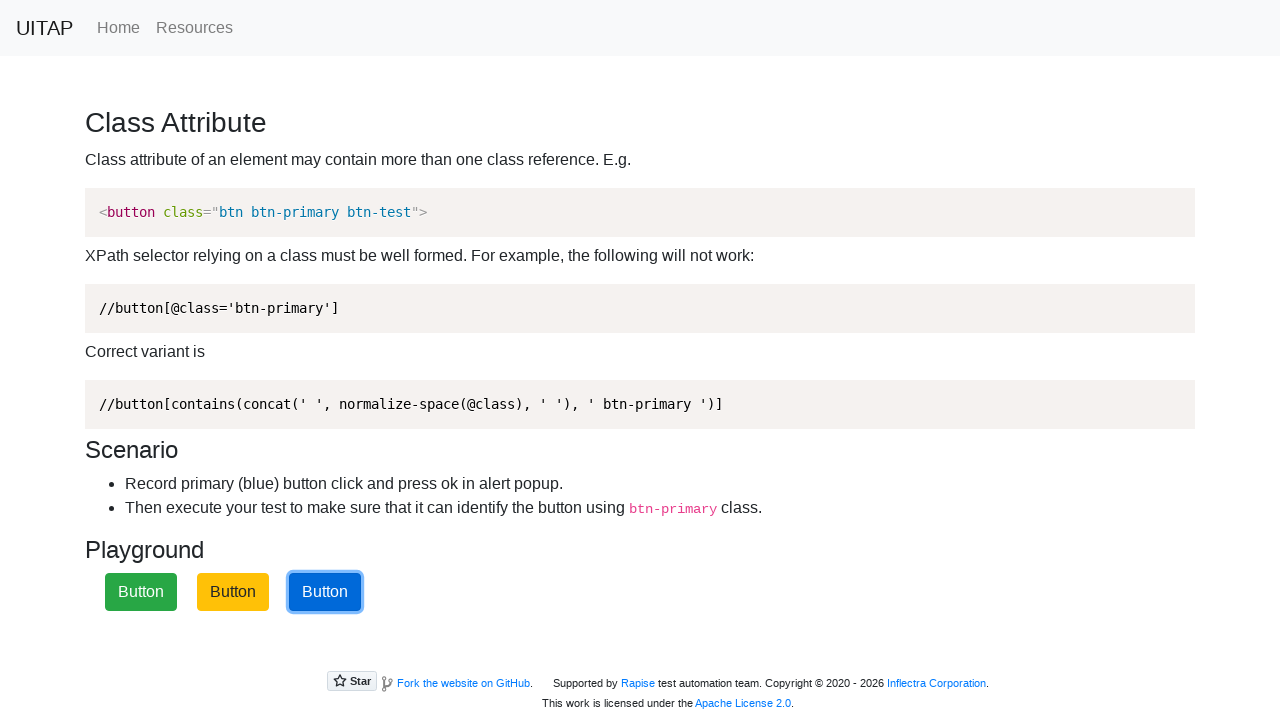

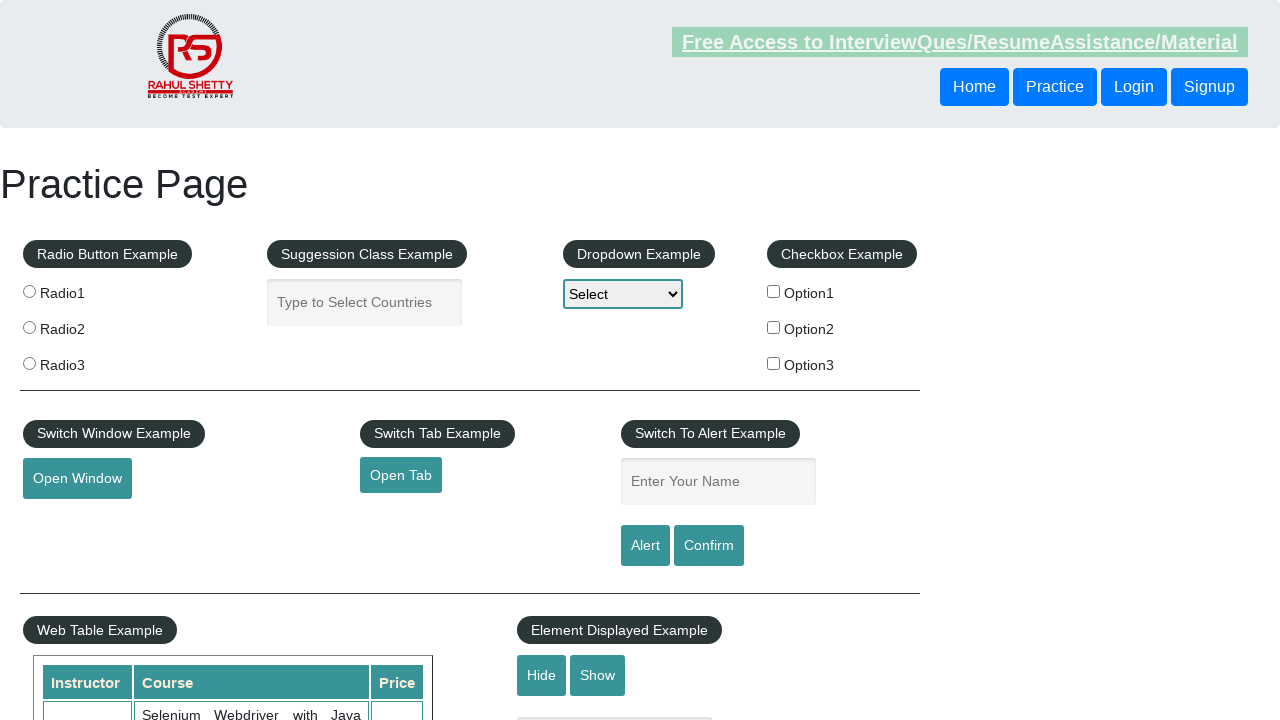